Navigates to OrangeHRM page and verifies that images are present on the page

Starting URL: http://alchemy.hguy.co/orangehrm

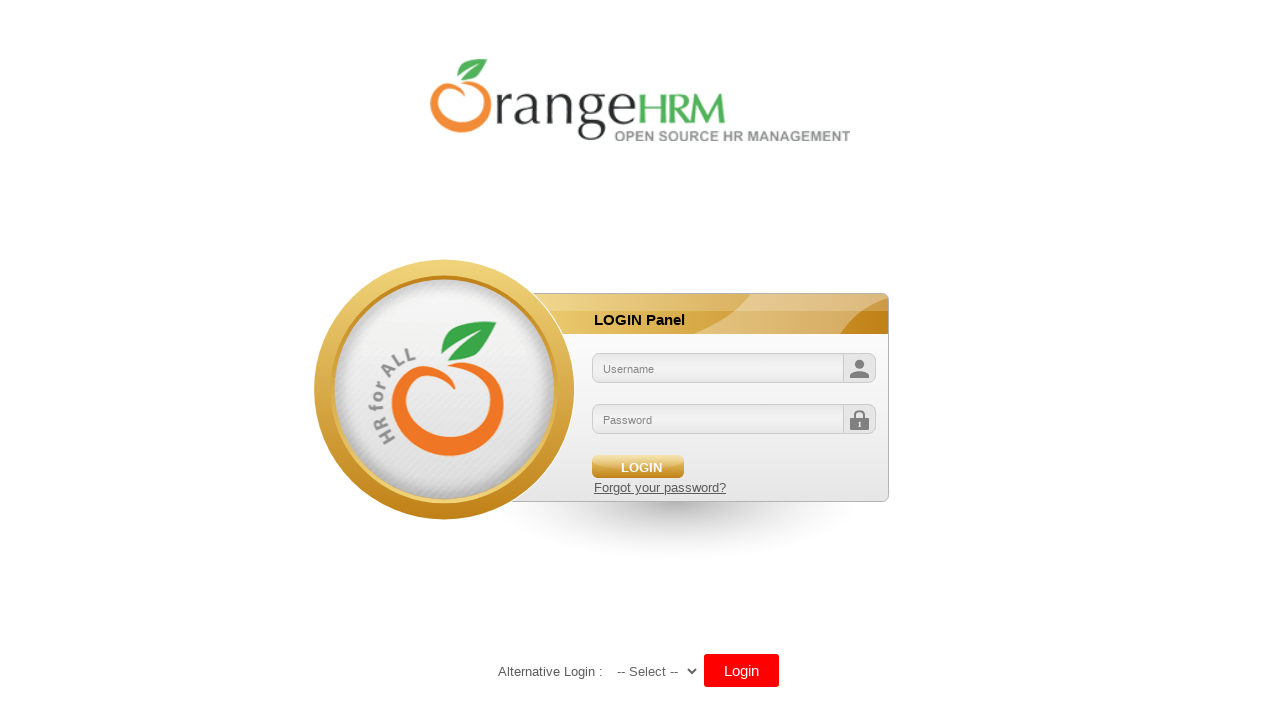

Navigated to OrangeHRM page at http://alchemy.hguy.co/orangehrm
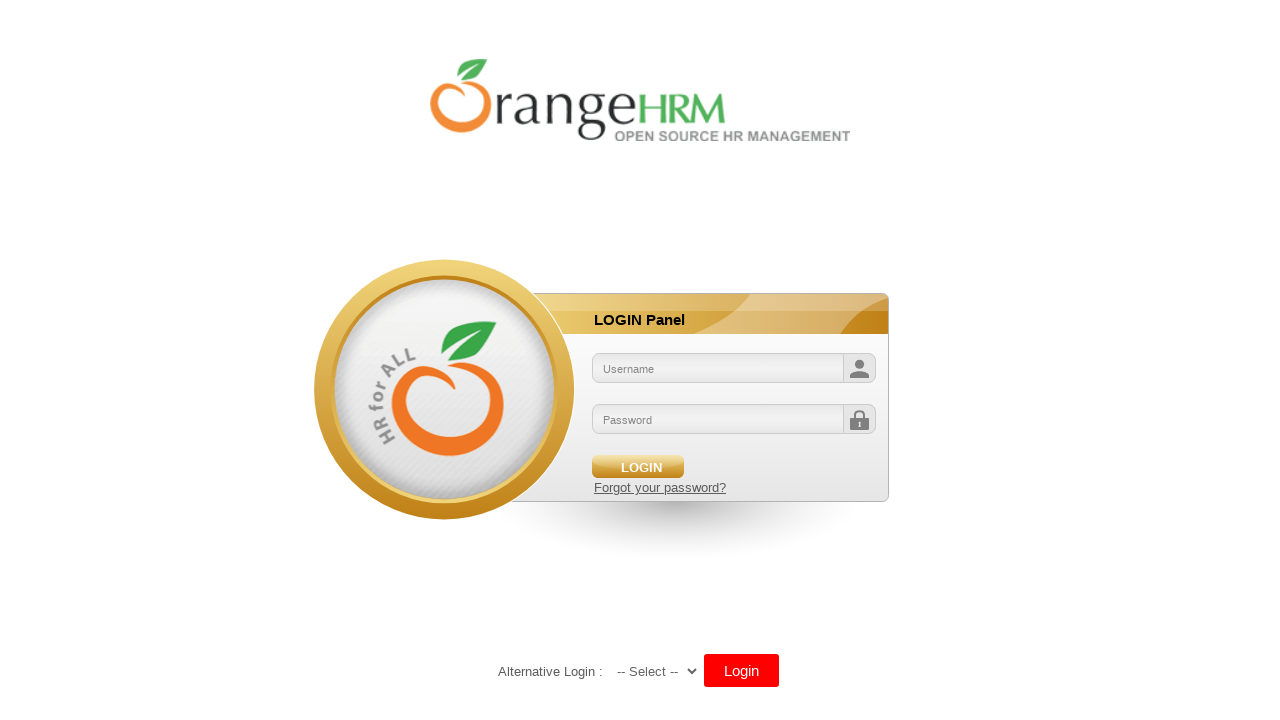

Waited for images to load on the page
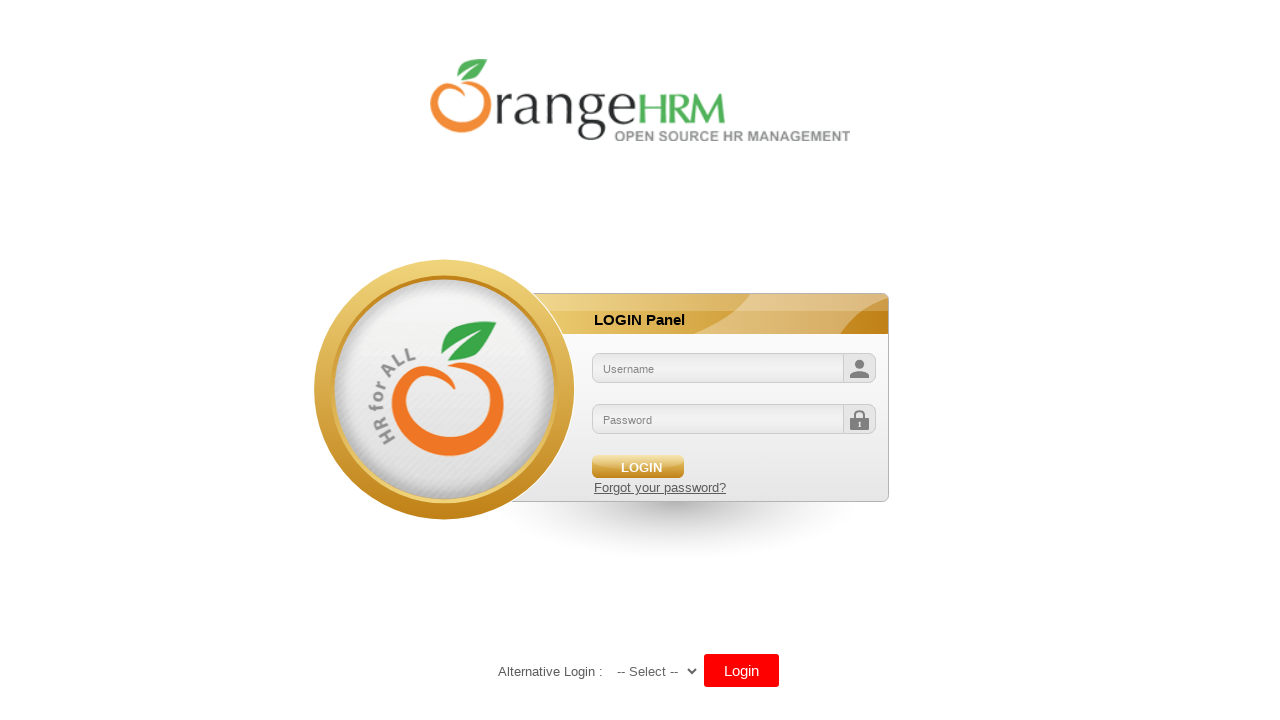

Retrieved all images from the page - found 5 image(s)
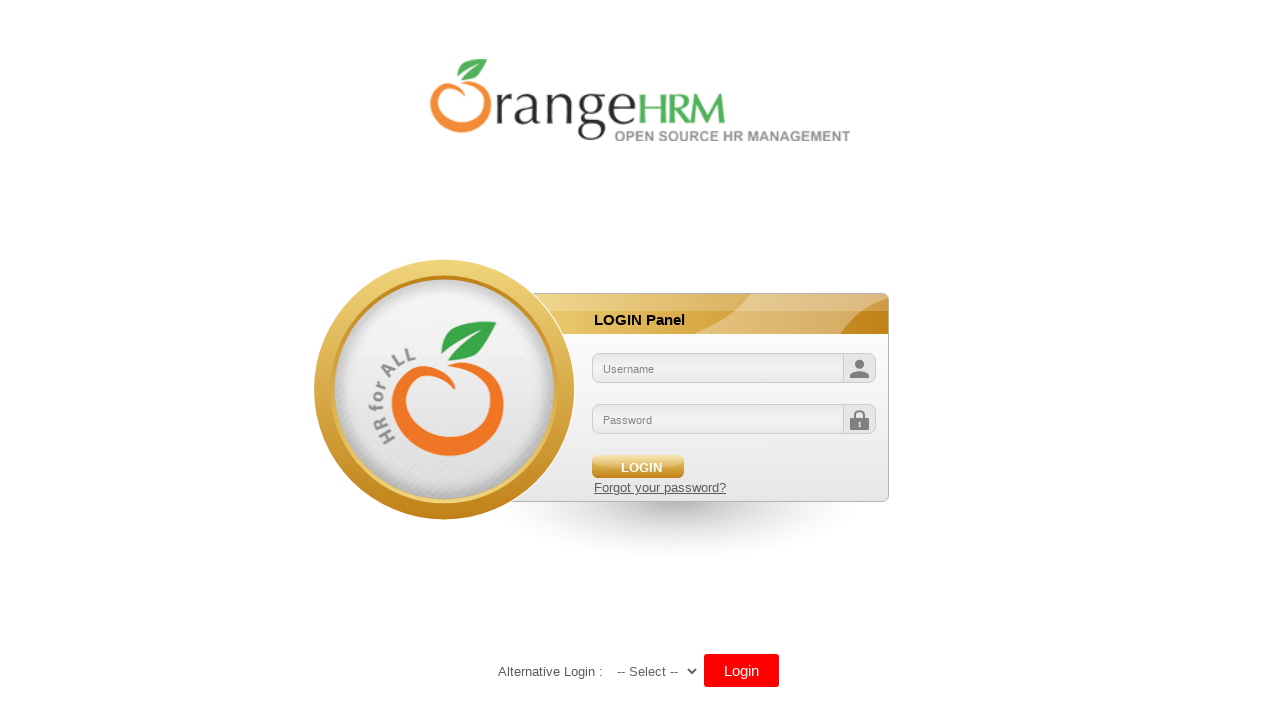

Verified that images are present on the page
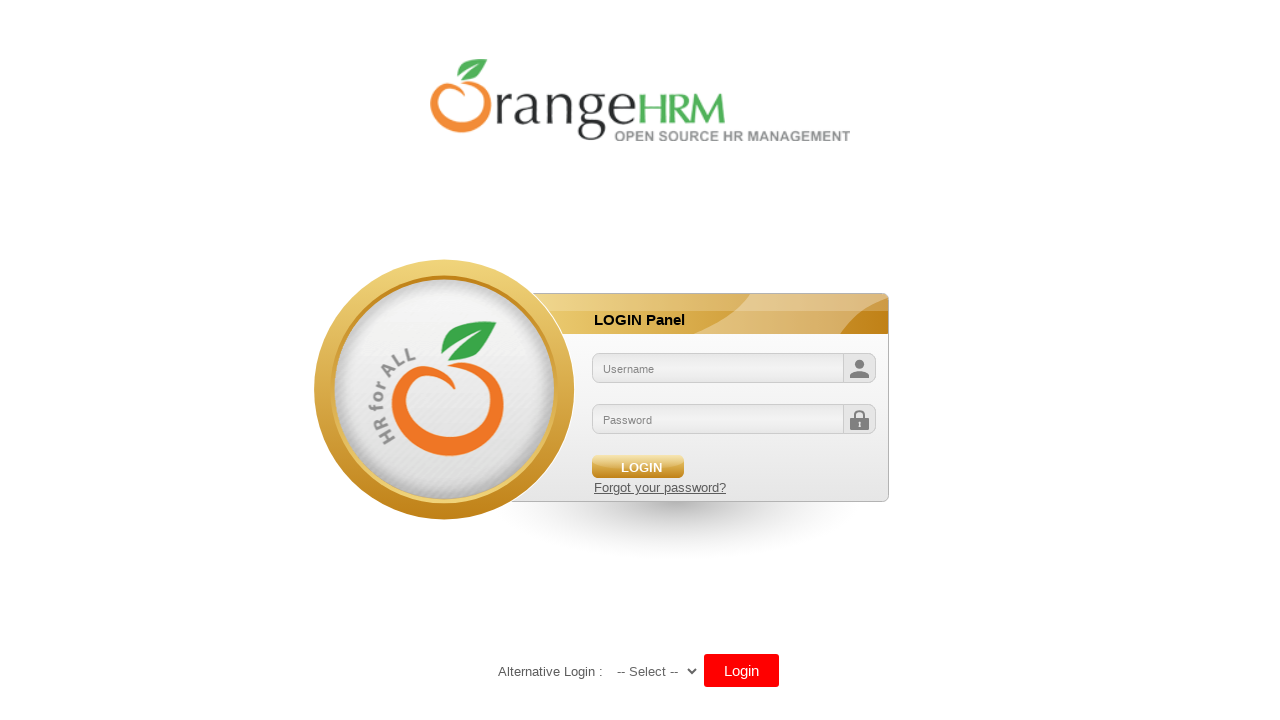

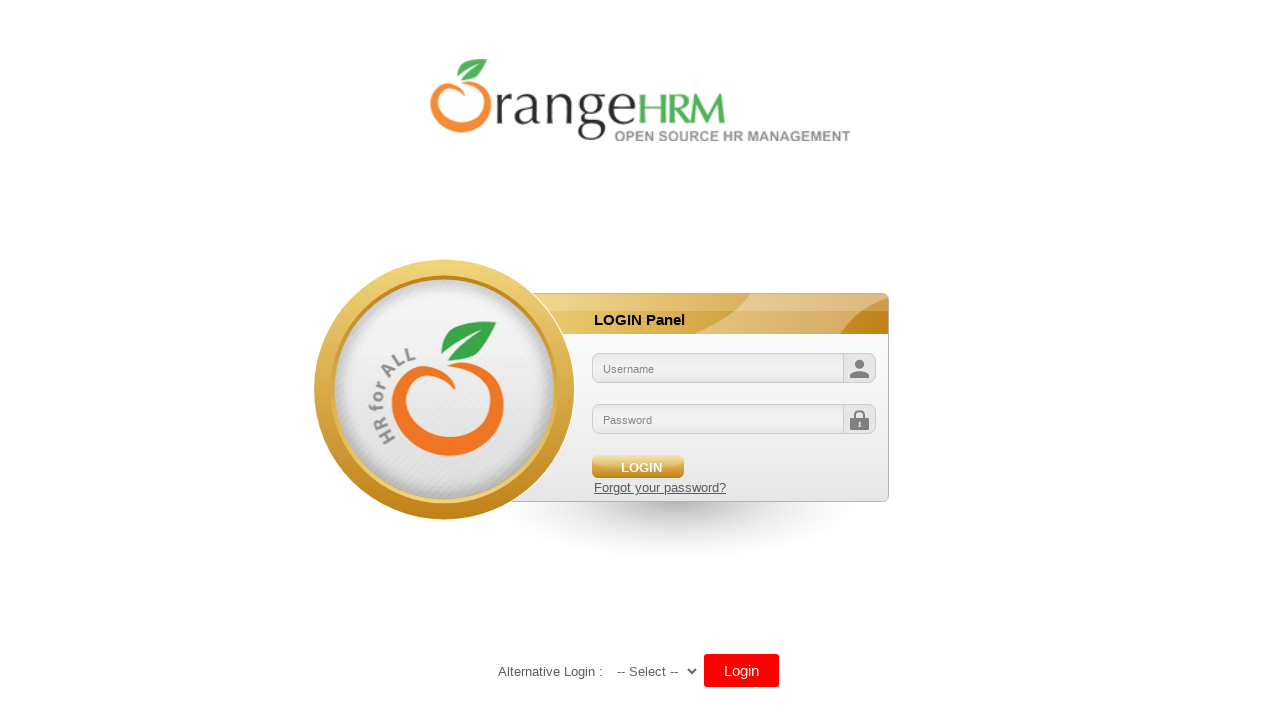